Navigates to QQ.com homepage and retrieves the page title

Starting URL: https://www.qq.com

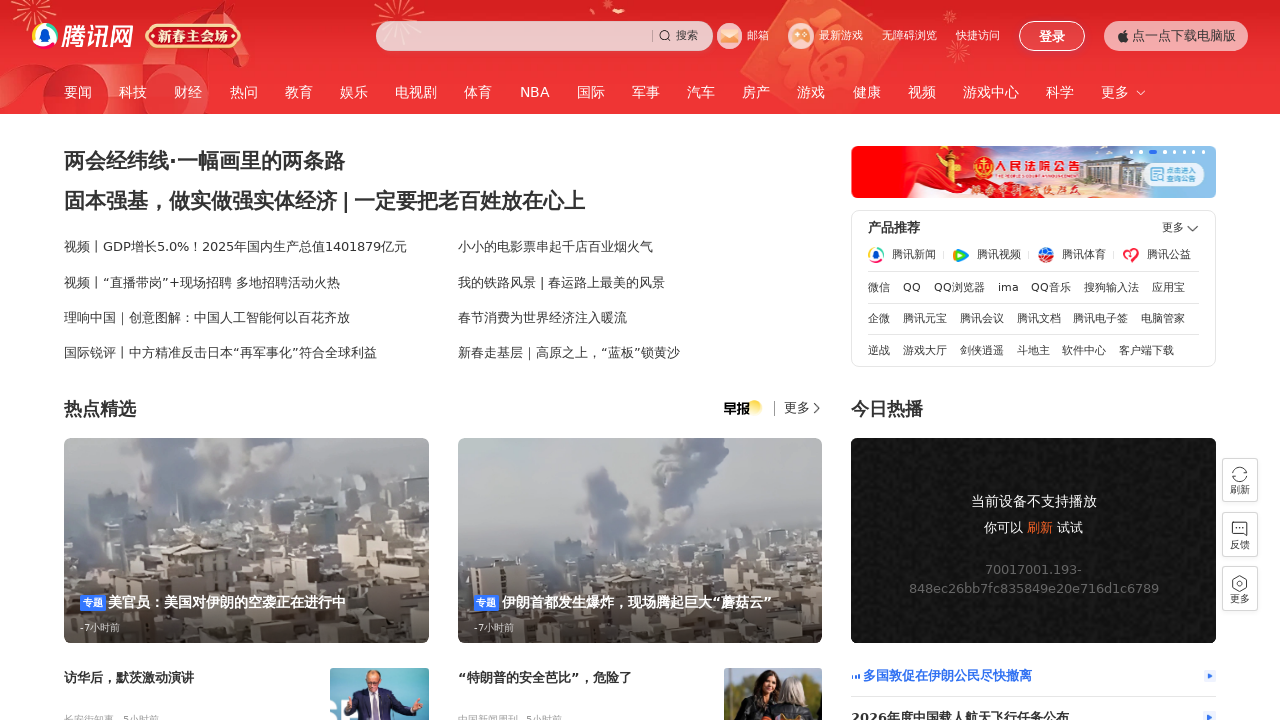

Waited for page DOM content to load on QQ.com
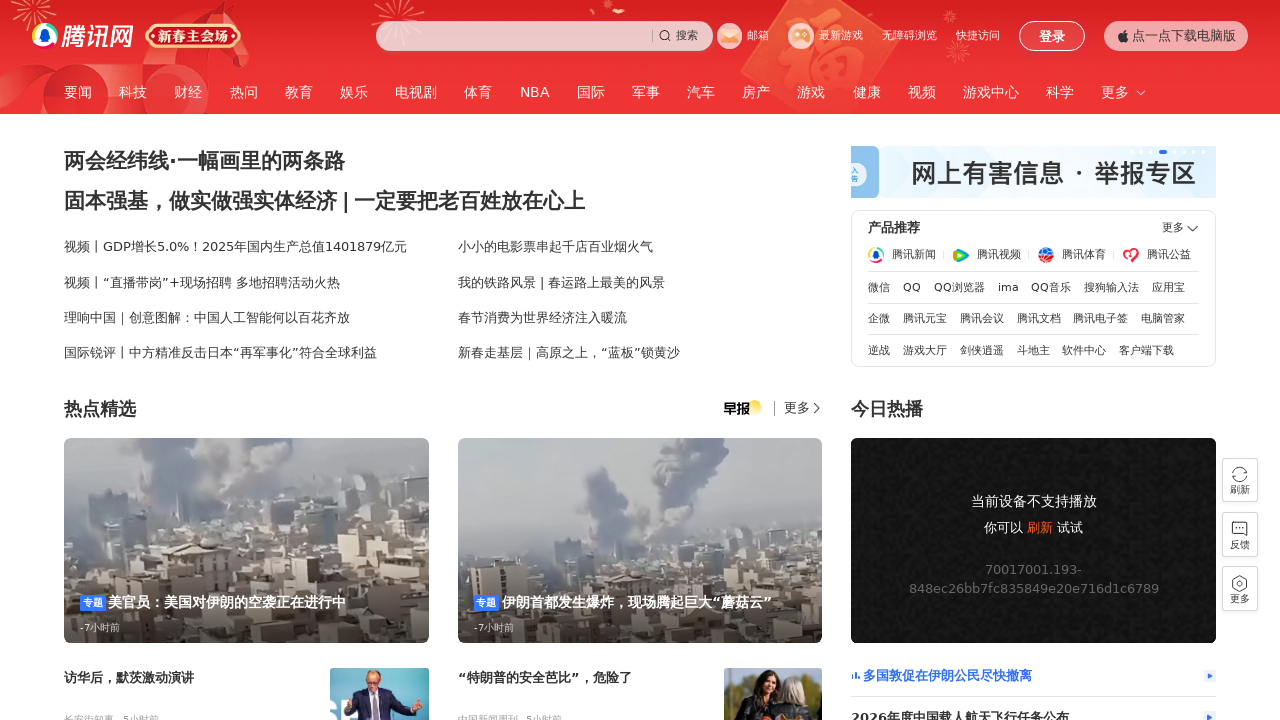

Retrieved page title: 腾讯网
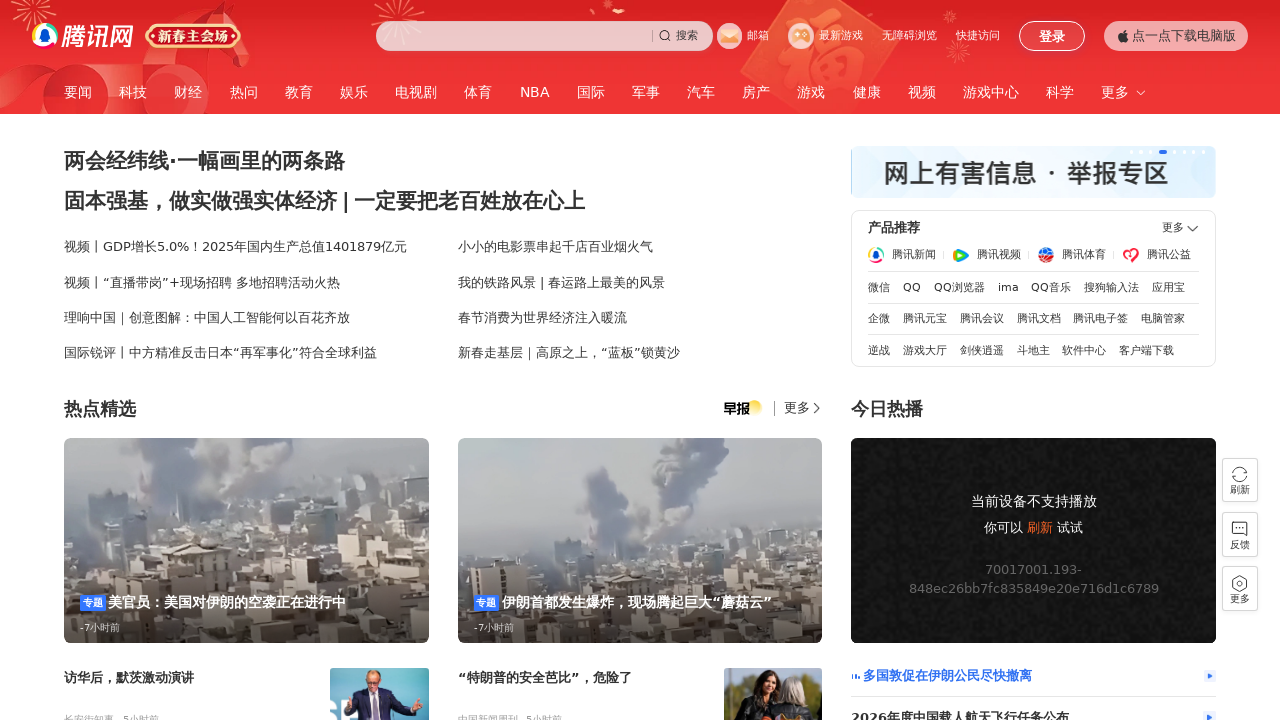

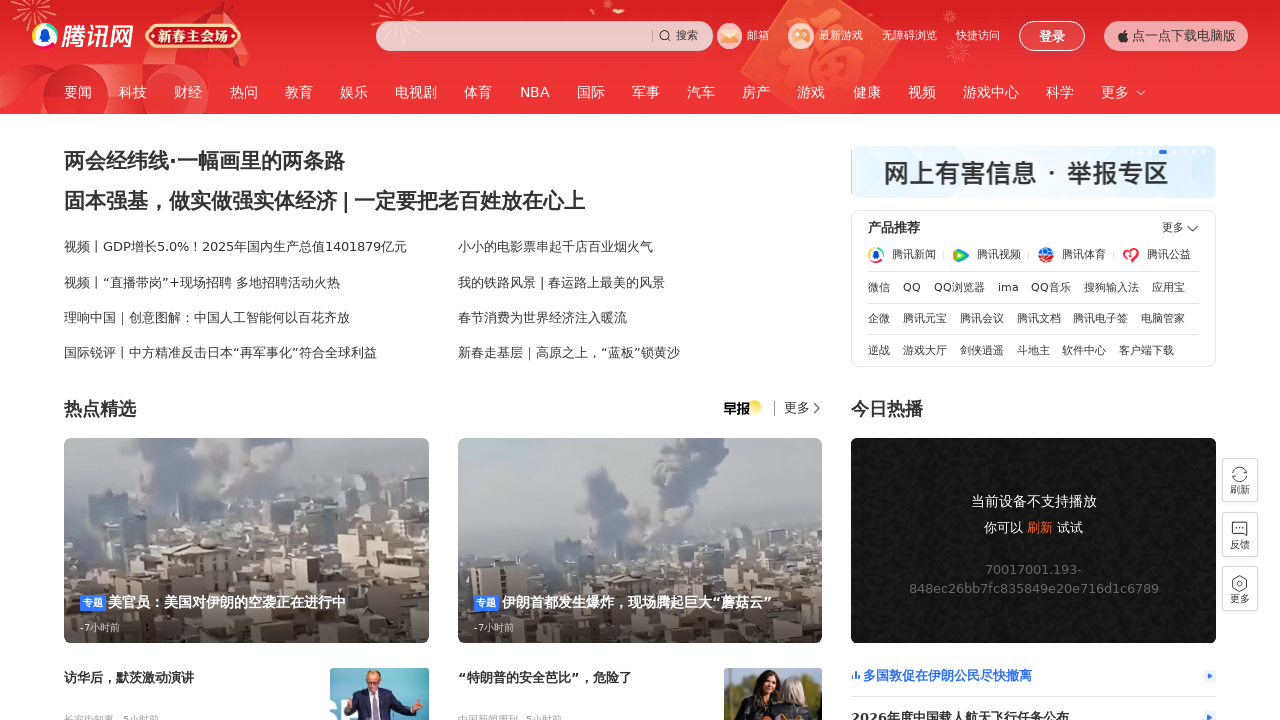